Tests dropdown select functionality by selecting "Python" from a language dropdown and verifying the selection result

Starting URL: https://www.qa-practice.com/elements/select/single_select

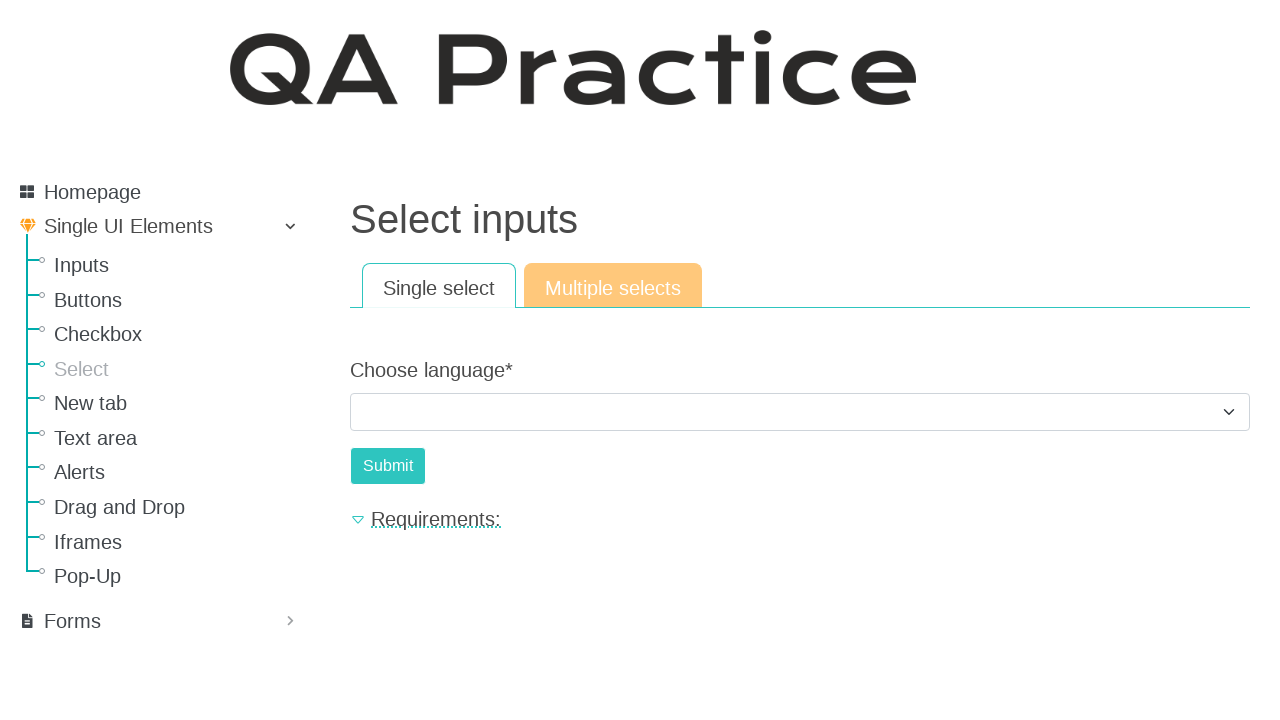

Selected 'Python' from the language dropdown on #id_choose_language
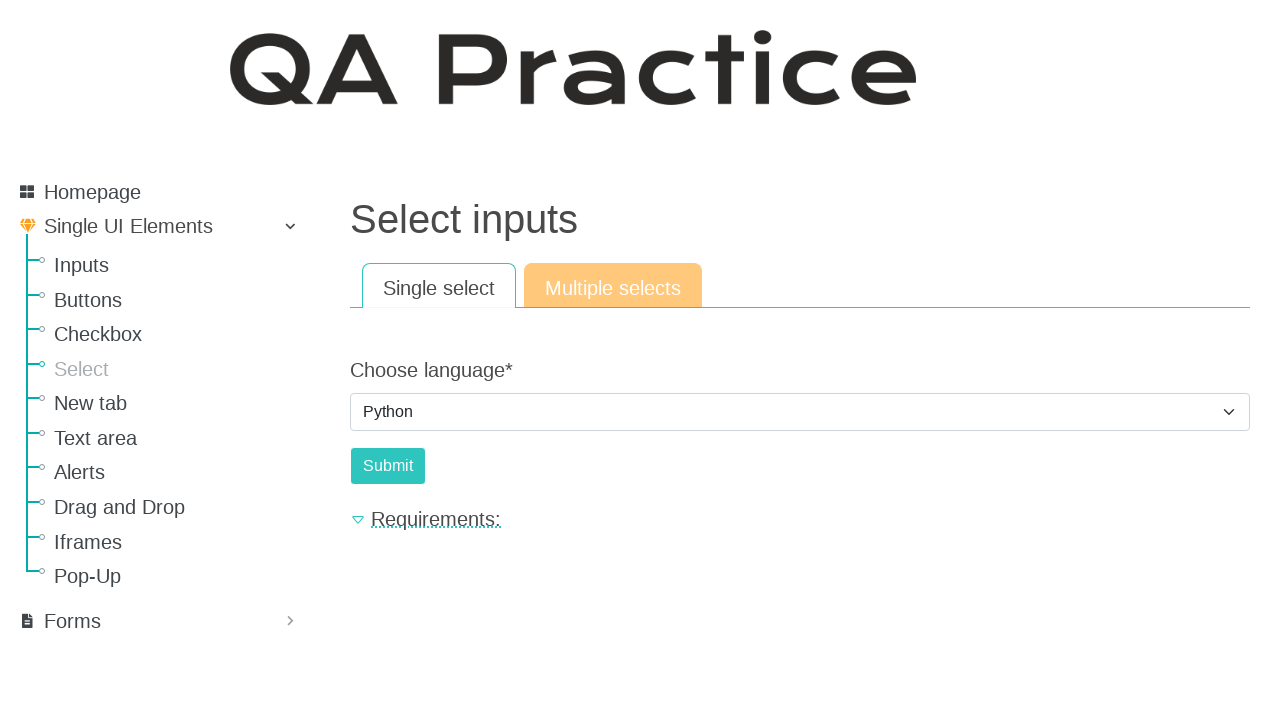

Clicked the submit button at (388, 466) on #submit-id-submit
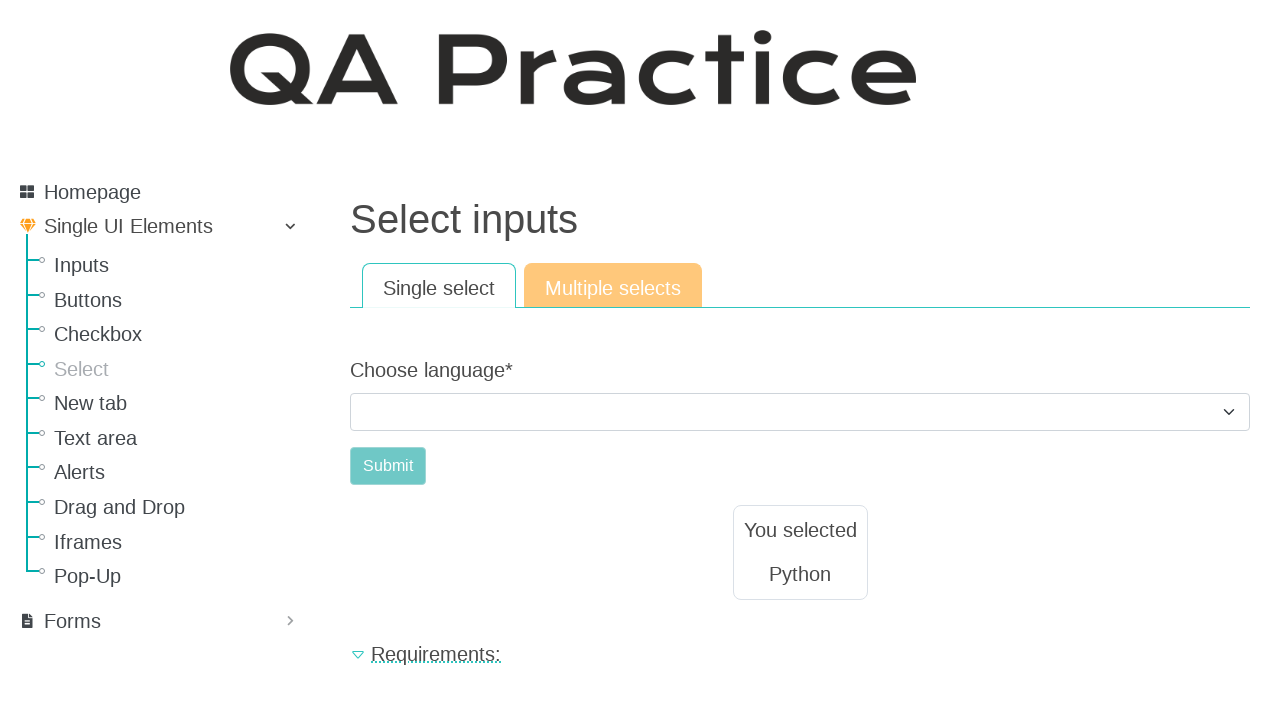

Result text element loaded, confirming Python selection was processed
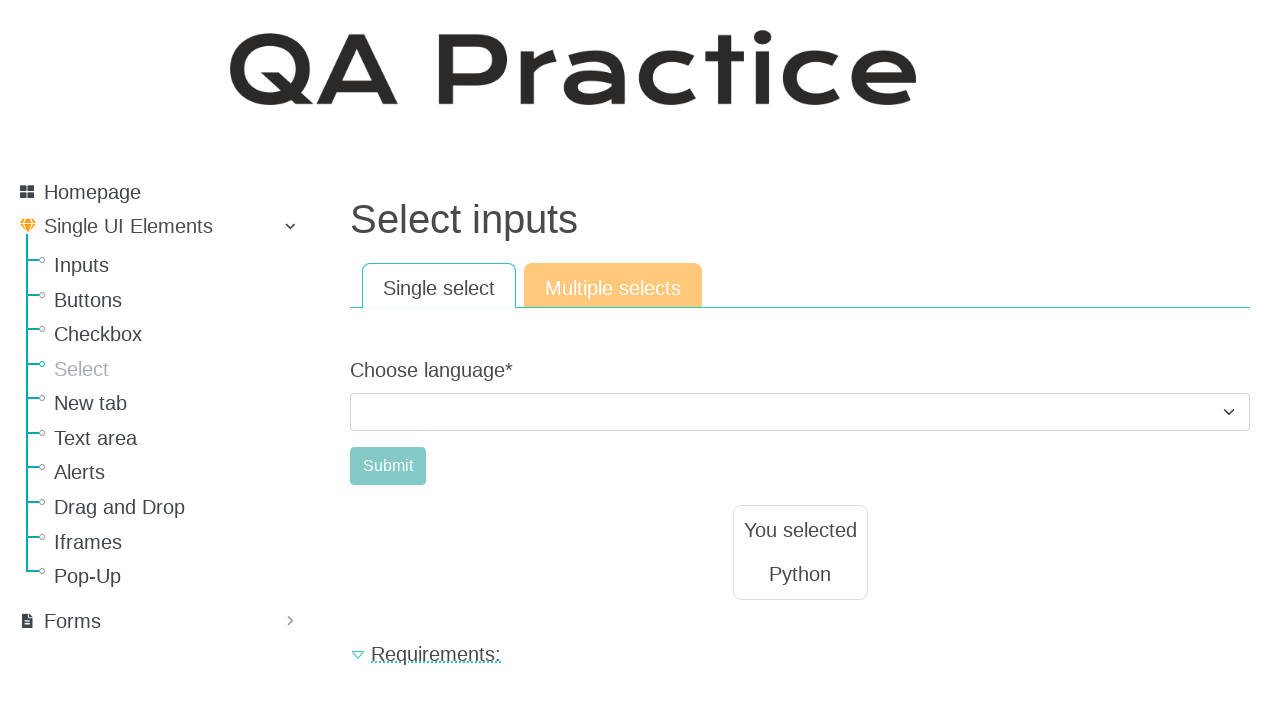

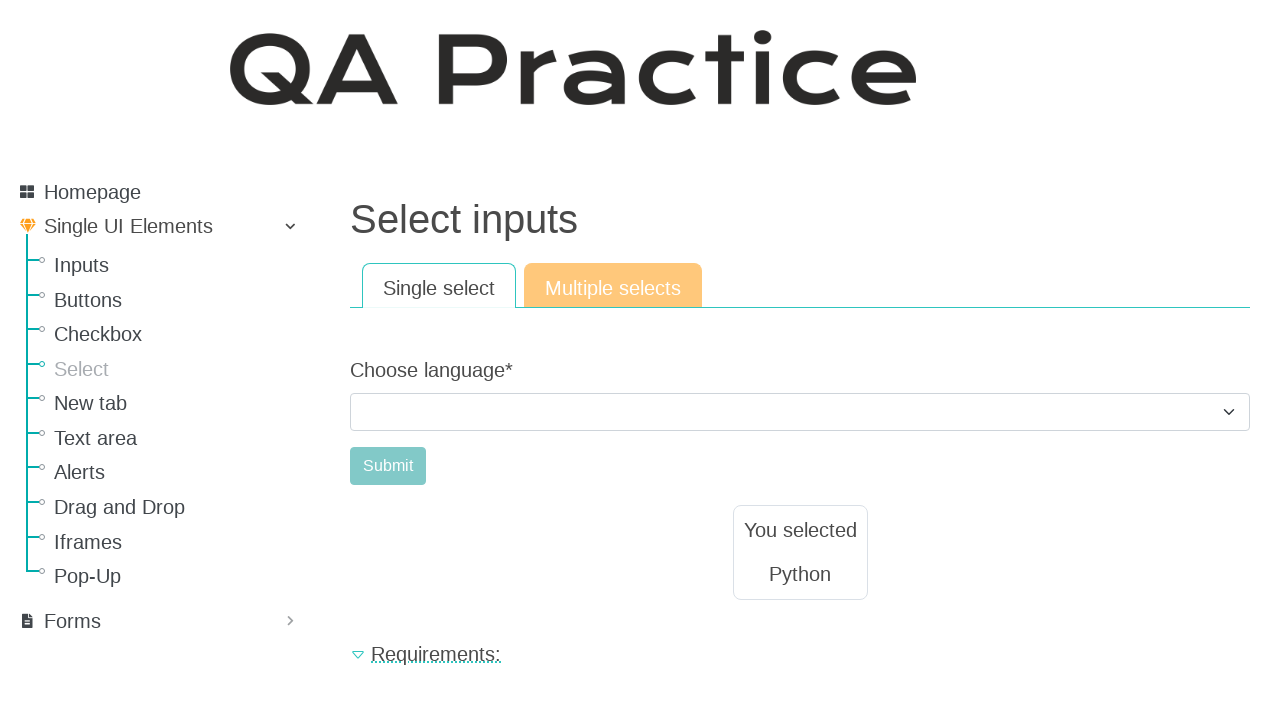